Tests iframe handling by switching between multiple frames, filling text inputs in each frame, and interacting with form elements in a nested iframe

Starting URL: https://ui.vision/demo/webtest/frames/

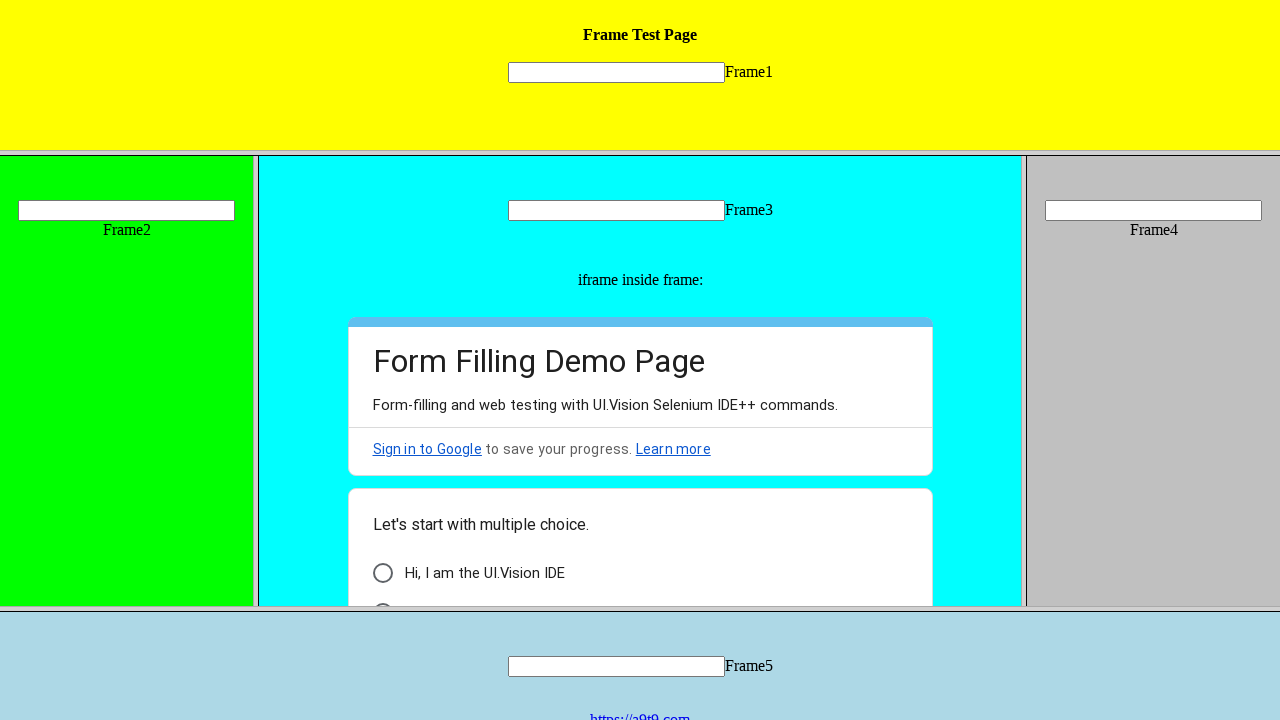

Located frame1 element
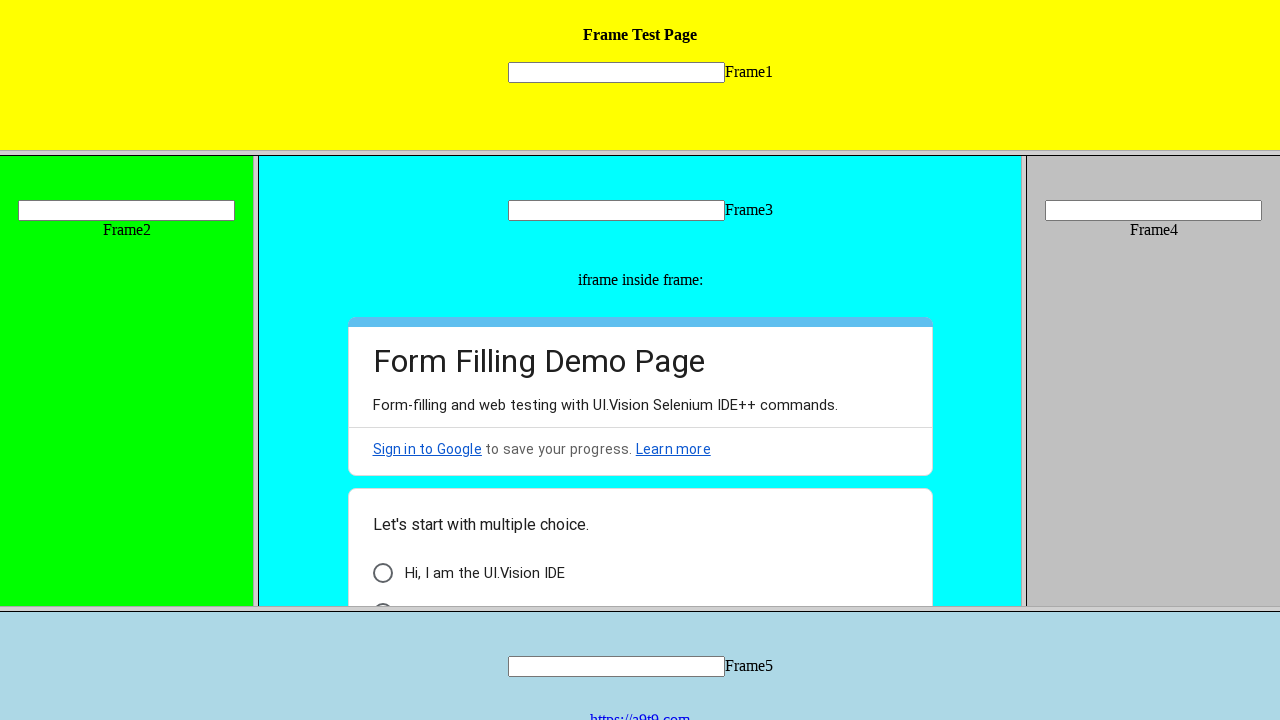

Filled text input in frame1 with 'Test1' on frame[src='frame_1.html'] >> internal:control=enter-frame >> input[name='mytext1
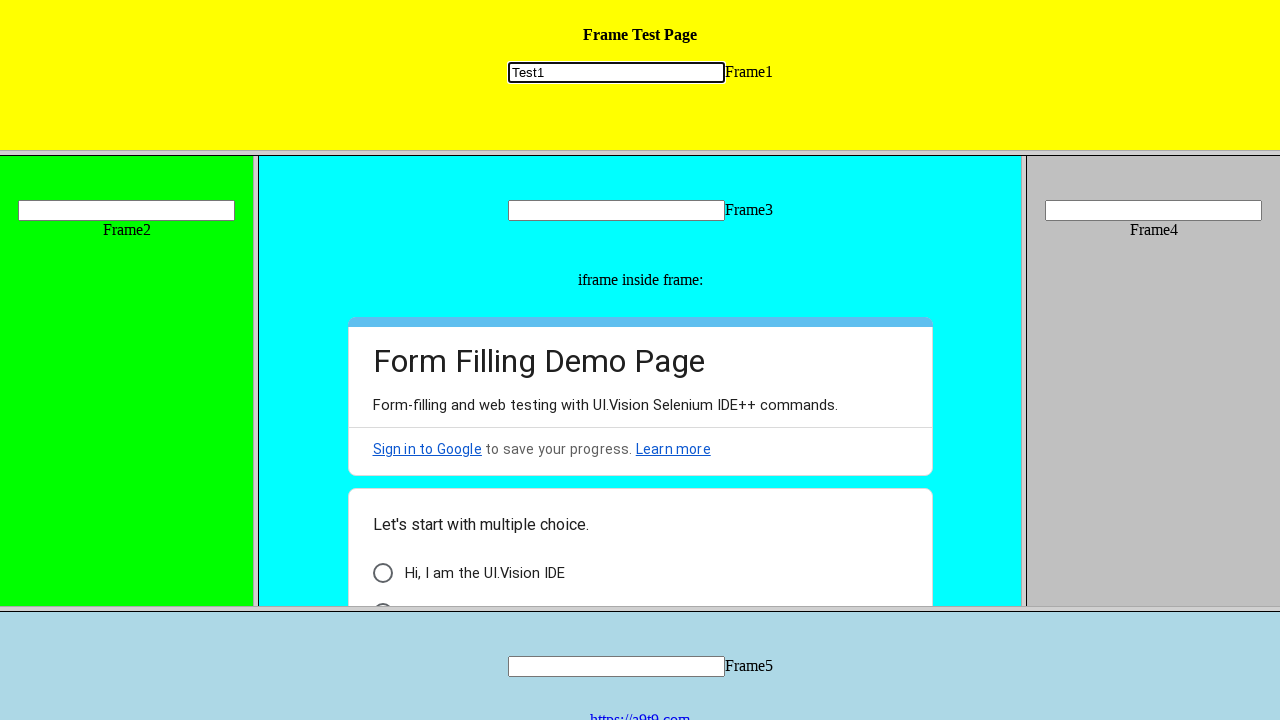

Located frame2 element
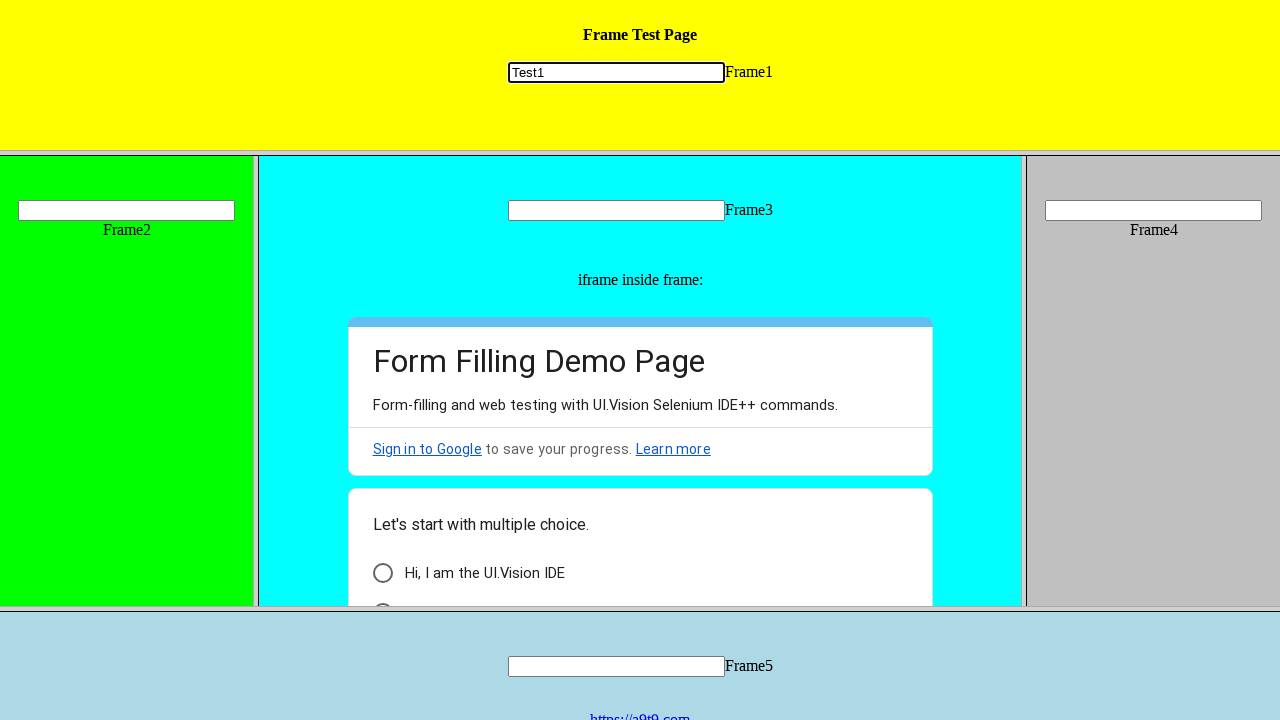

Filled text input in frame2 with 'Test2' on frame[src='frame_2.html'] >> internal:control=enter-frame >> input[name='mytext2
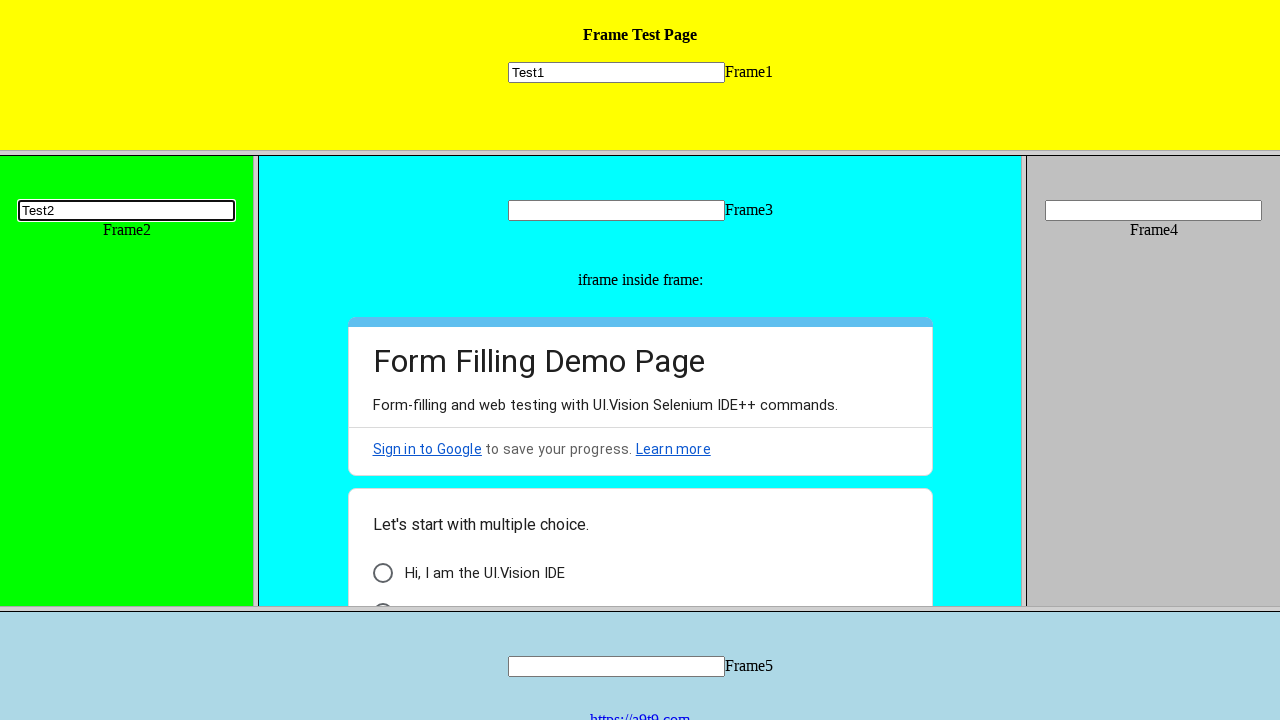

Located frame3 element
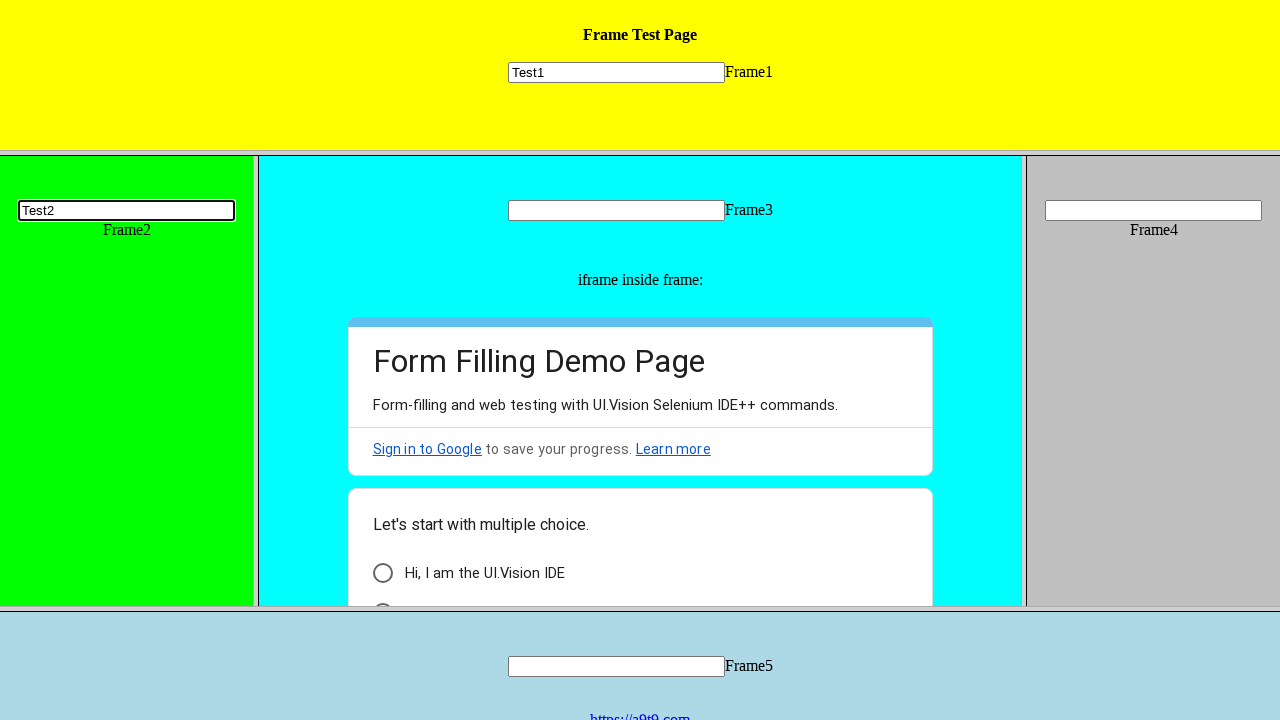

Filled text input in frame3 with 'Test3' on frame[src='frame_3.html'] >> internal:control=enter-frame >> input[name='mytext3
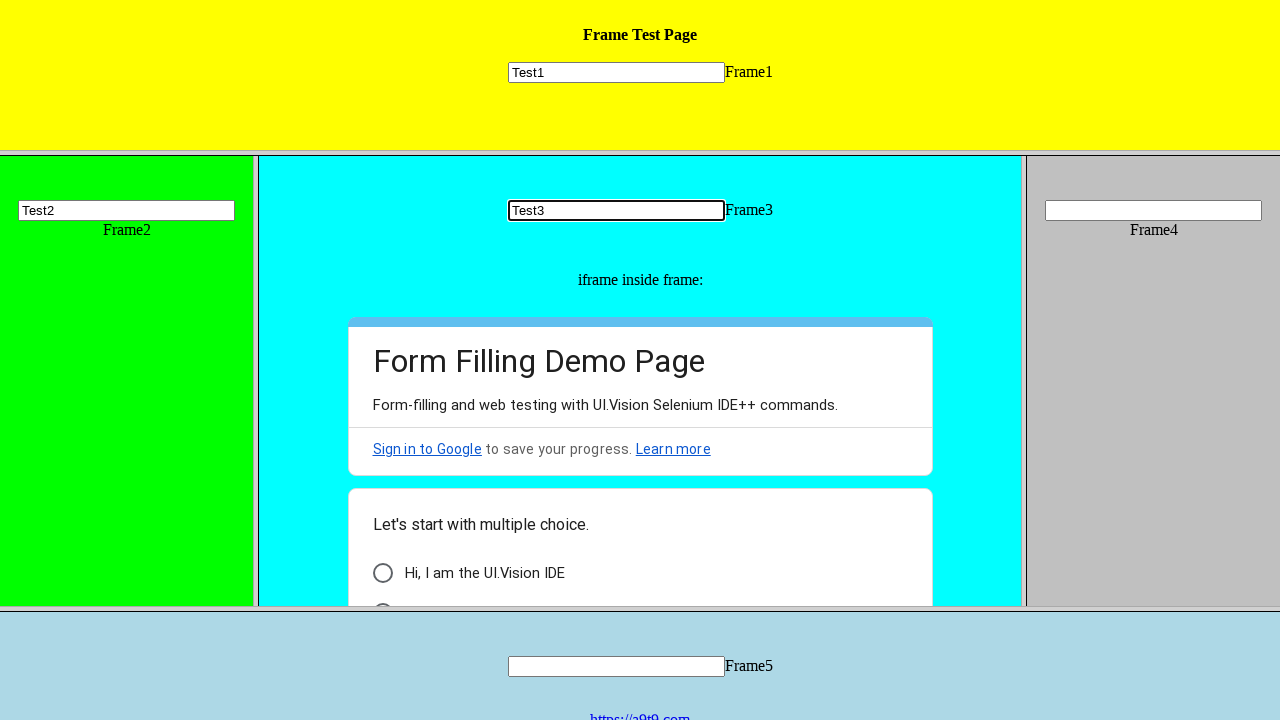

Located nested iframe within frame3
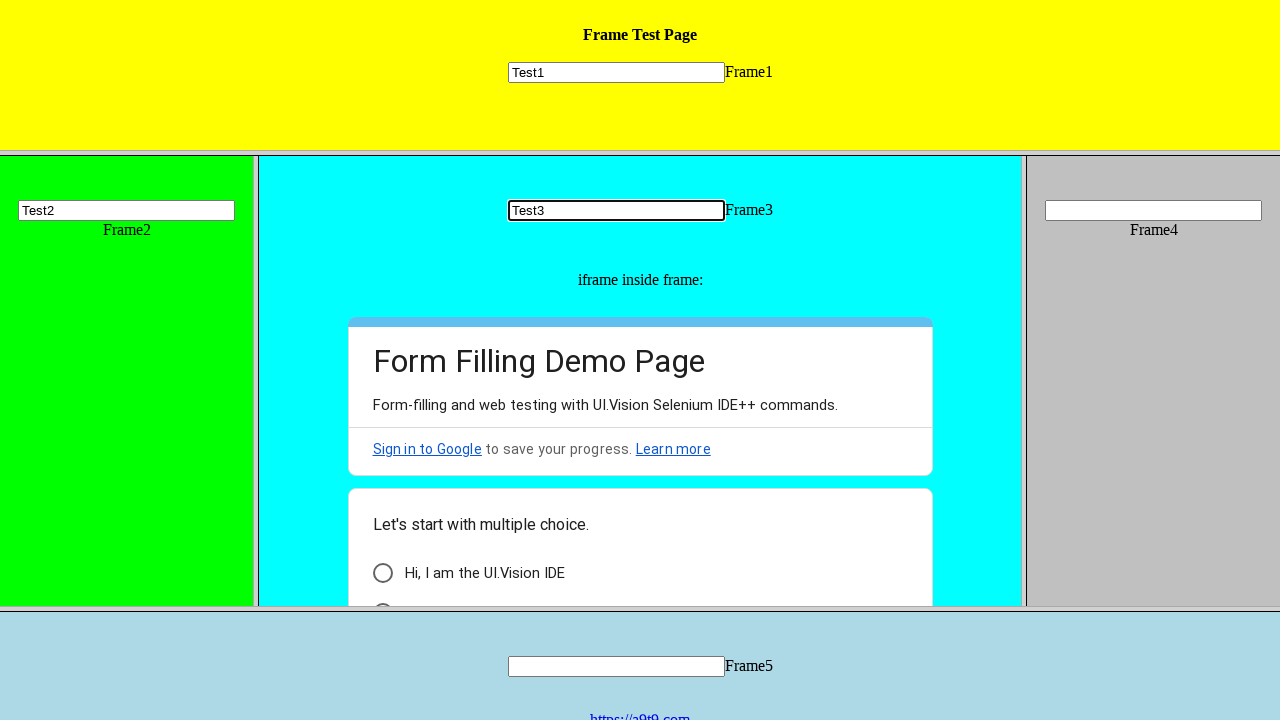

Clicked radio button in nested iframe at (408, 585) on frame[src='frame_3.html'] >> internal:control=enter-frame >> iframe >> internal:
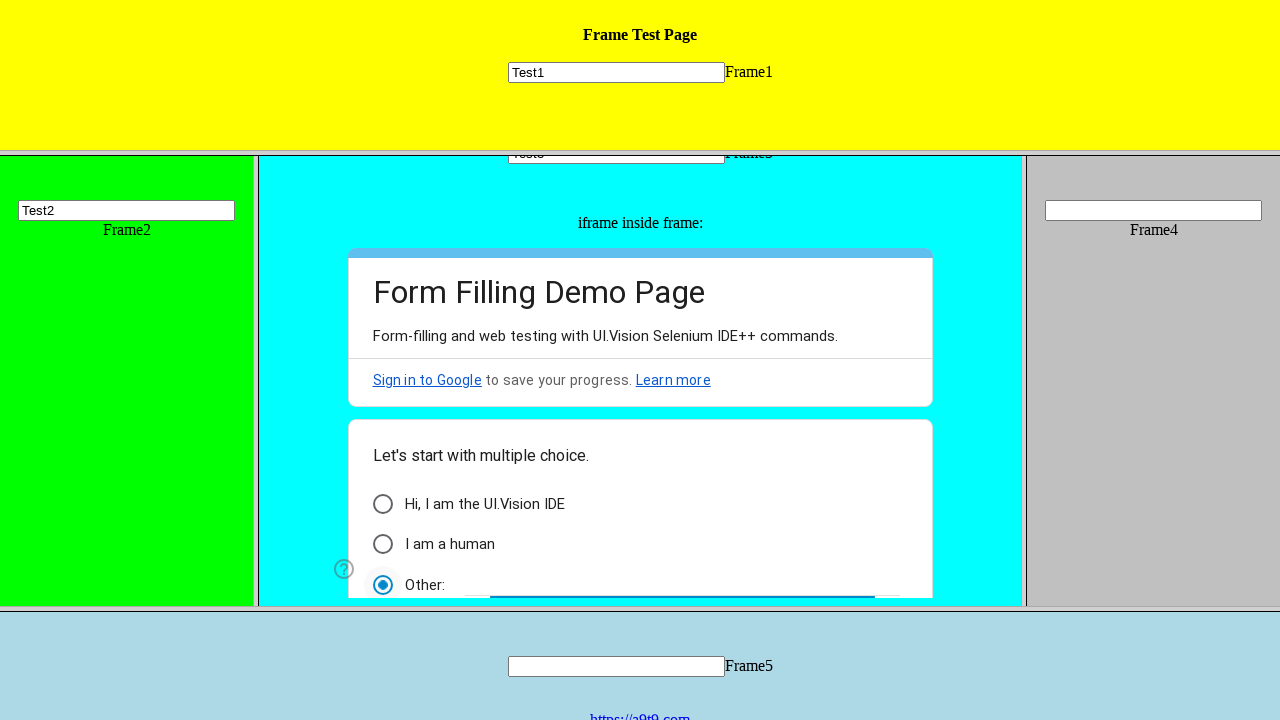

Filled 'Other response' input field with 'Test' in nested iframe on frame[src='frame_3.html'] >> internal:control=enter-frame >> iframe >> internal:
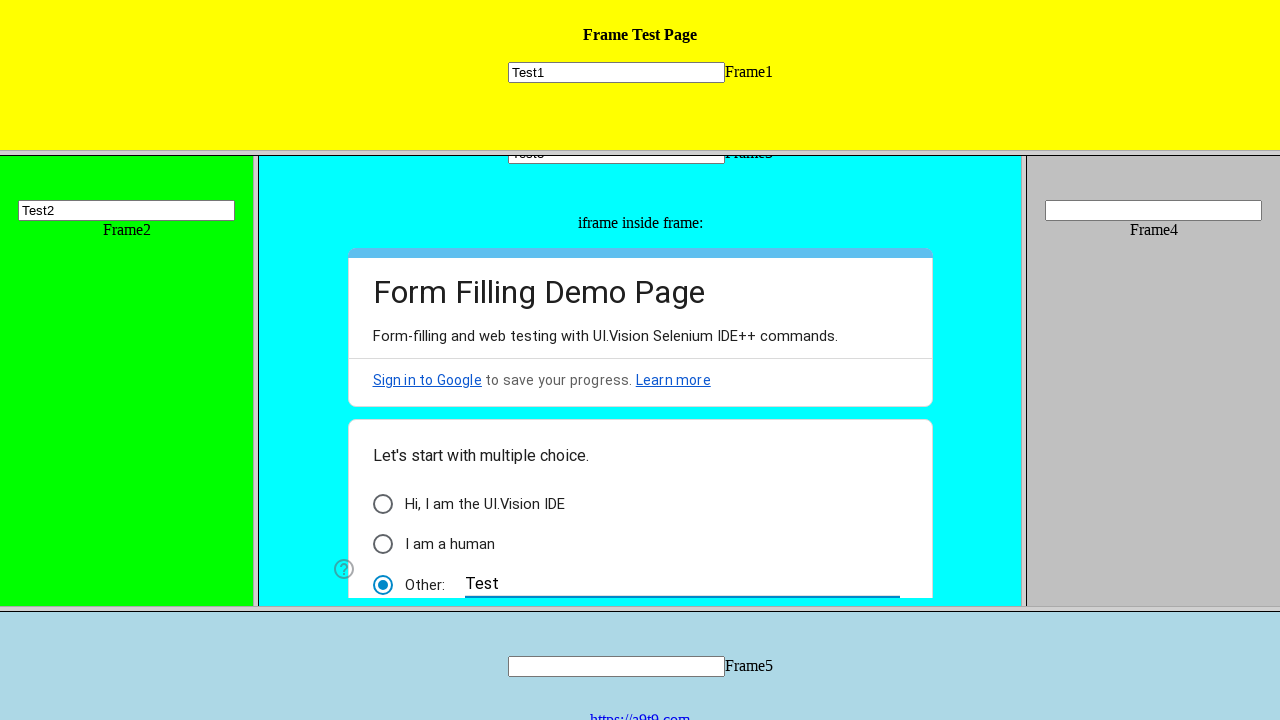

Located all checkbox elements in nested iframe
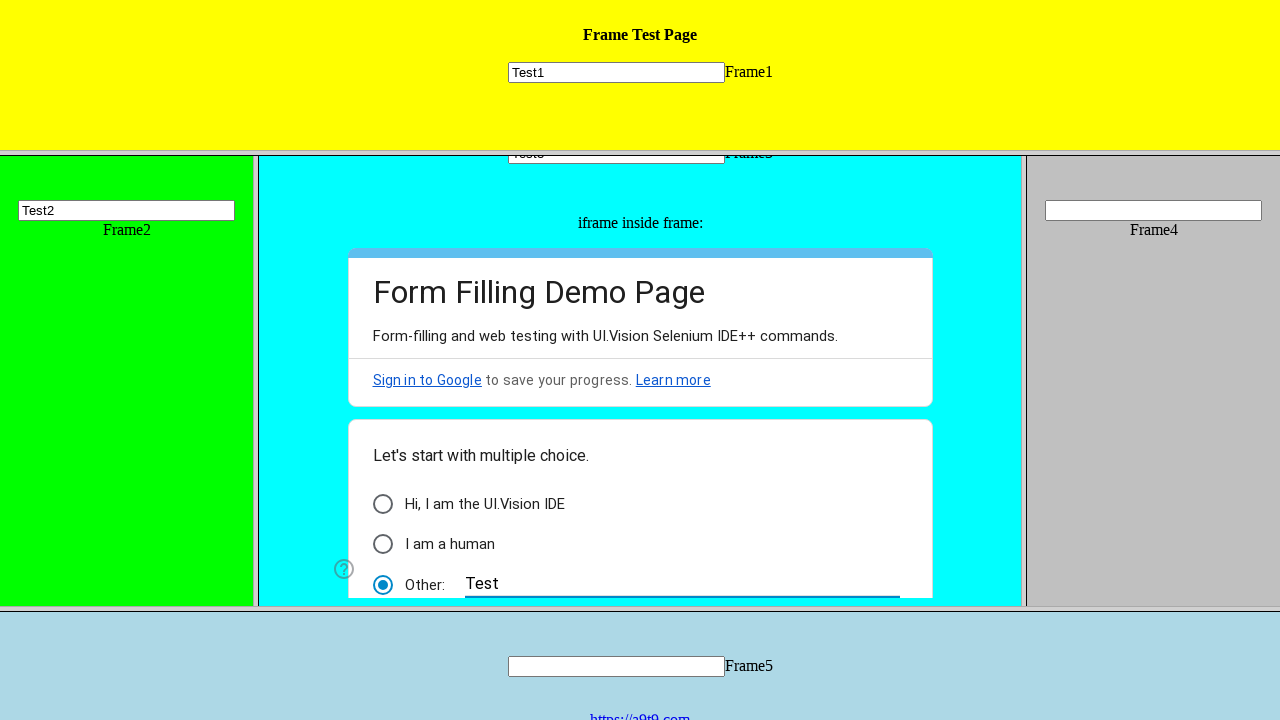

Clicked a checkbox in nested iframe at (382, 423) on frame[src='frame_3.html'] >> internal:control=enter-frame >> iframe >> internal:
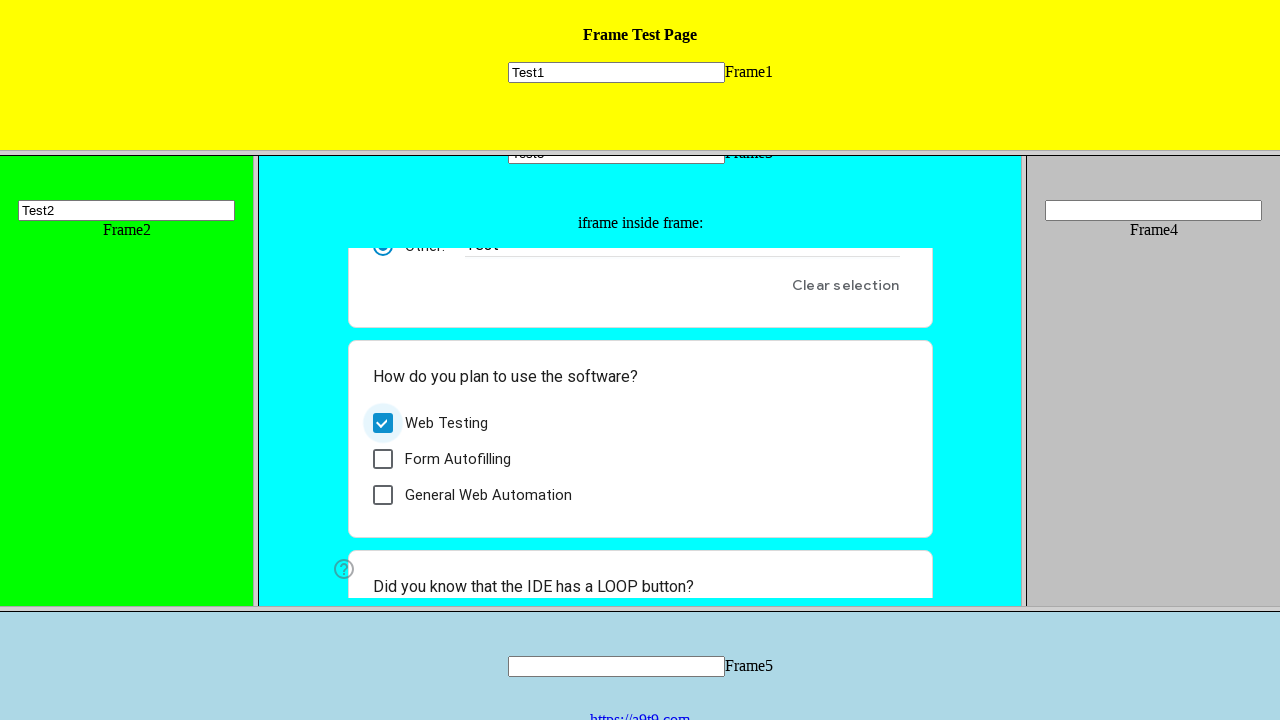

Clicked a checkbox in nested iframe at (382, 459) on frame[src='frame_3.html'] >> internal:control=enter-frame >> iframe >> internal:
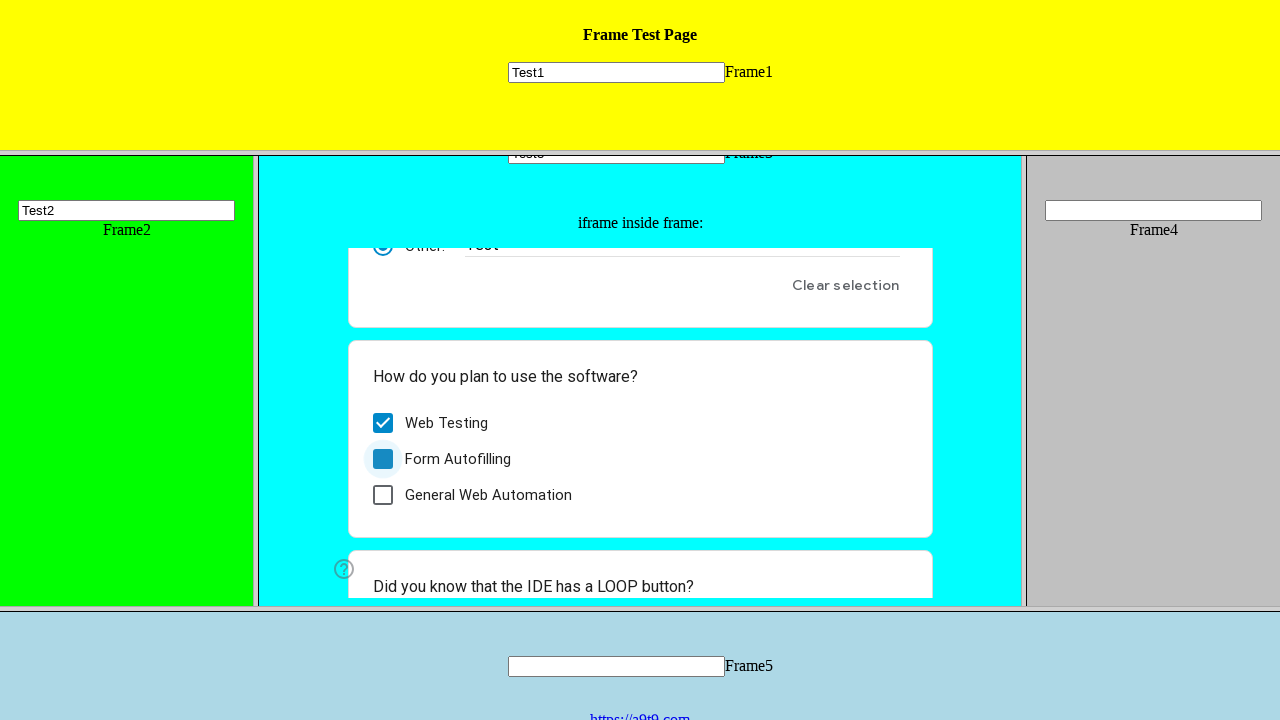

Clicked a checkbox in nested iframe at (382, 495) on frame[src='frame_3.html'] >> internal:control=enter-frame >> iframe >> internal:
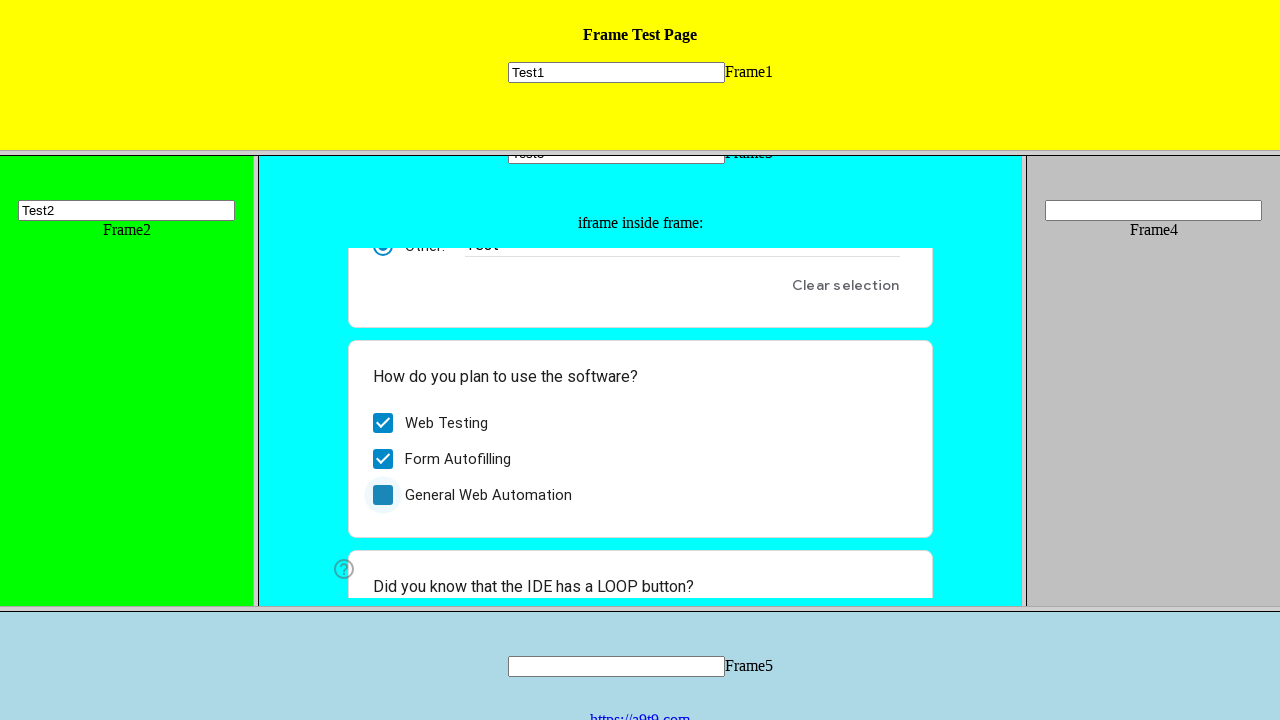

Located frame4 element
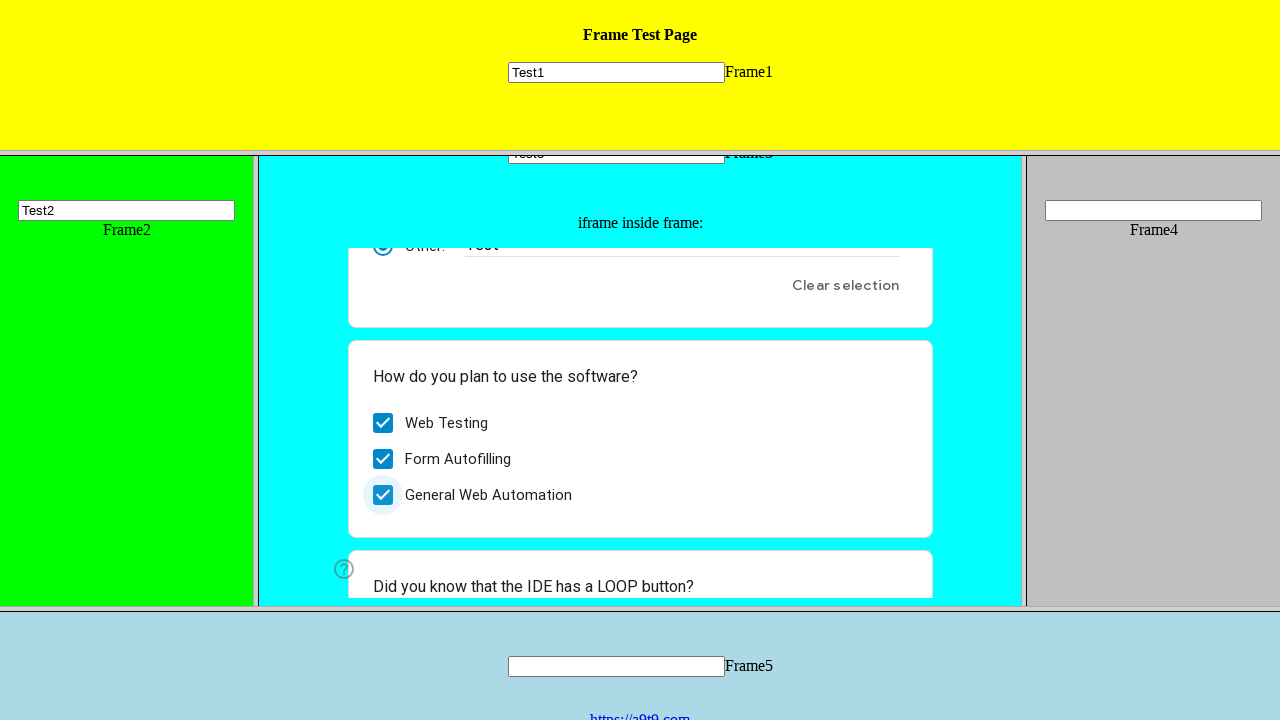

Filled text input in frame4 with 'Test4' on frame[src='frame_4.html'] >> internal:control=enter-frame >> input[name='mytext4
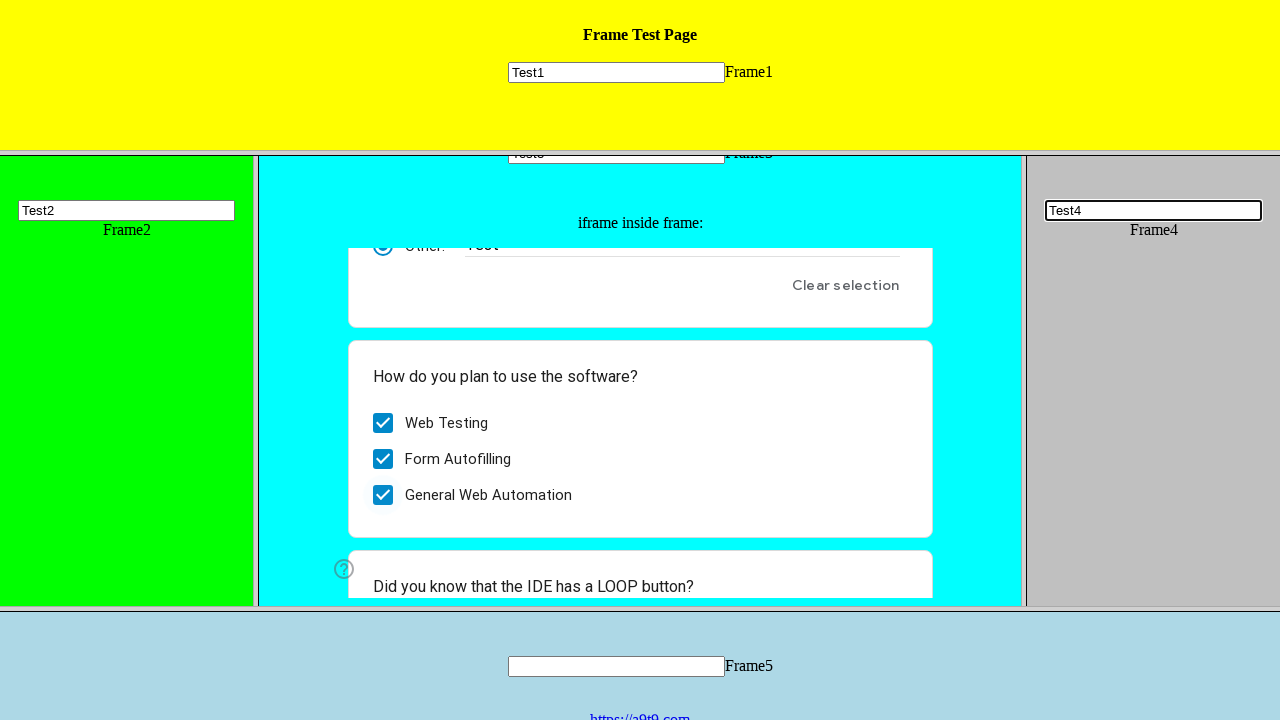

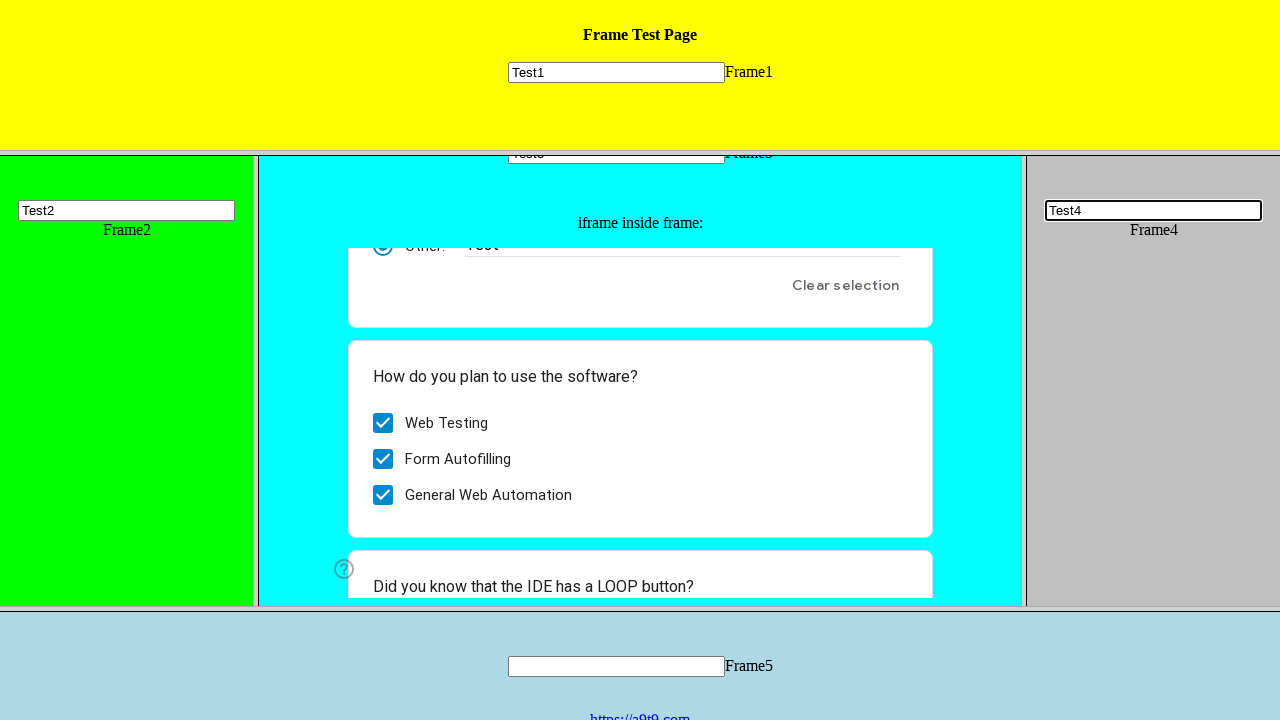